Tests search functionality with a special character "@", verifying that matching blog posts are returned.

Starting URL: https://divui.com/blog

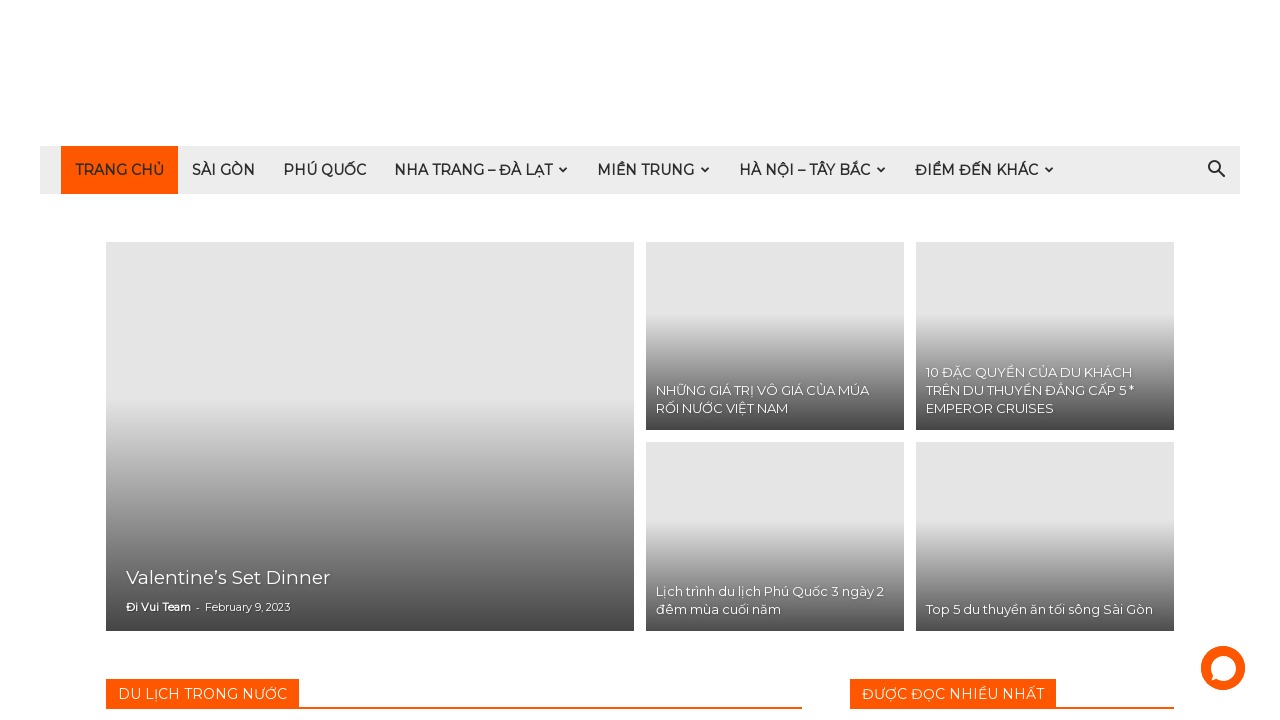

Clicked search icon to show search input at (1216, 170) on i.td-icon-search:first-child
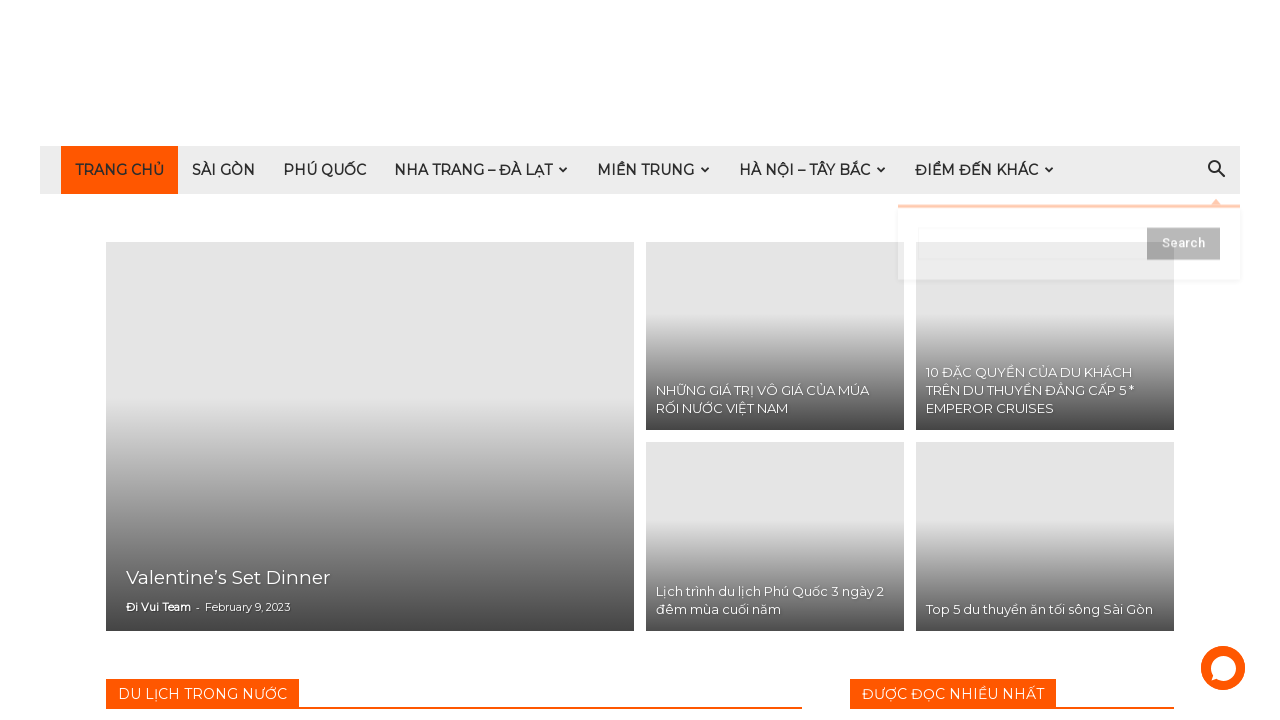

Waited 1 second for search input to appear
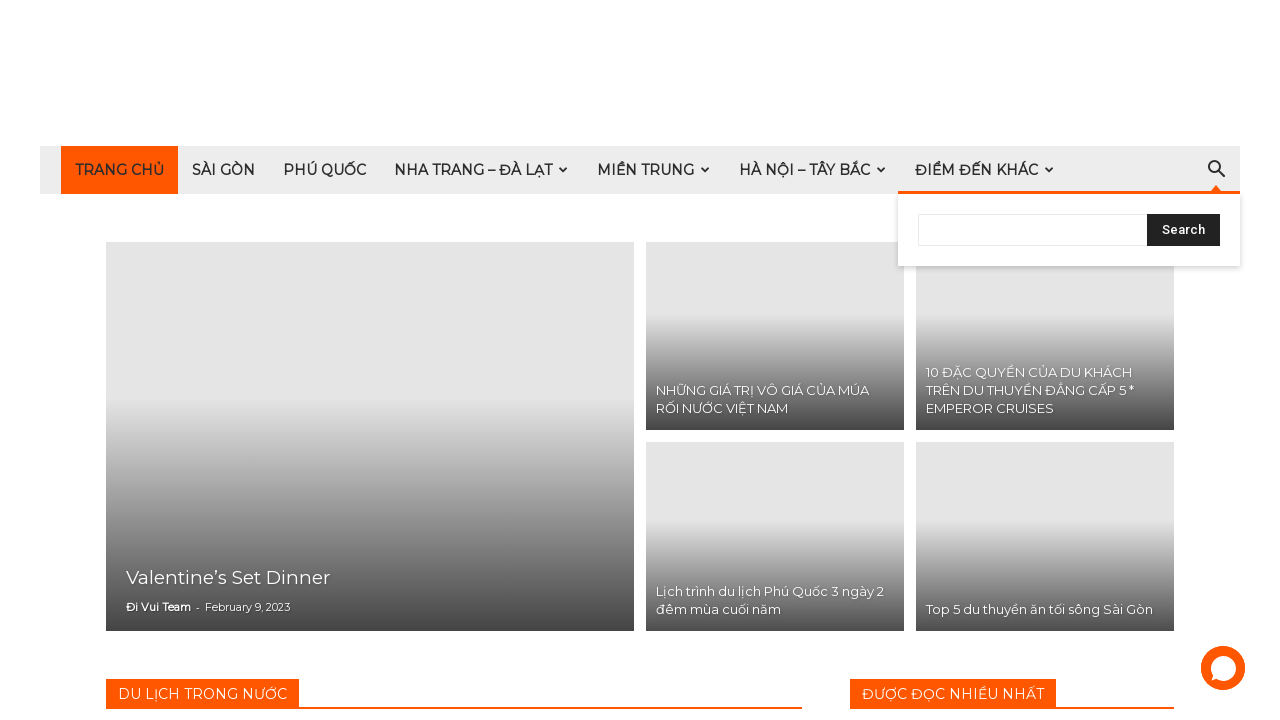

Filled search input with special character '@' on #td-header-search
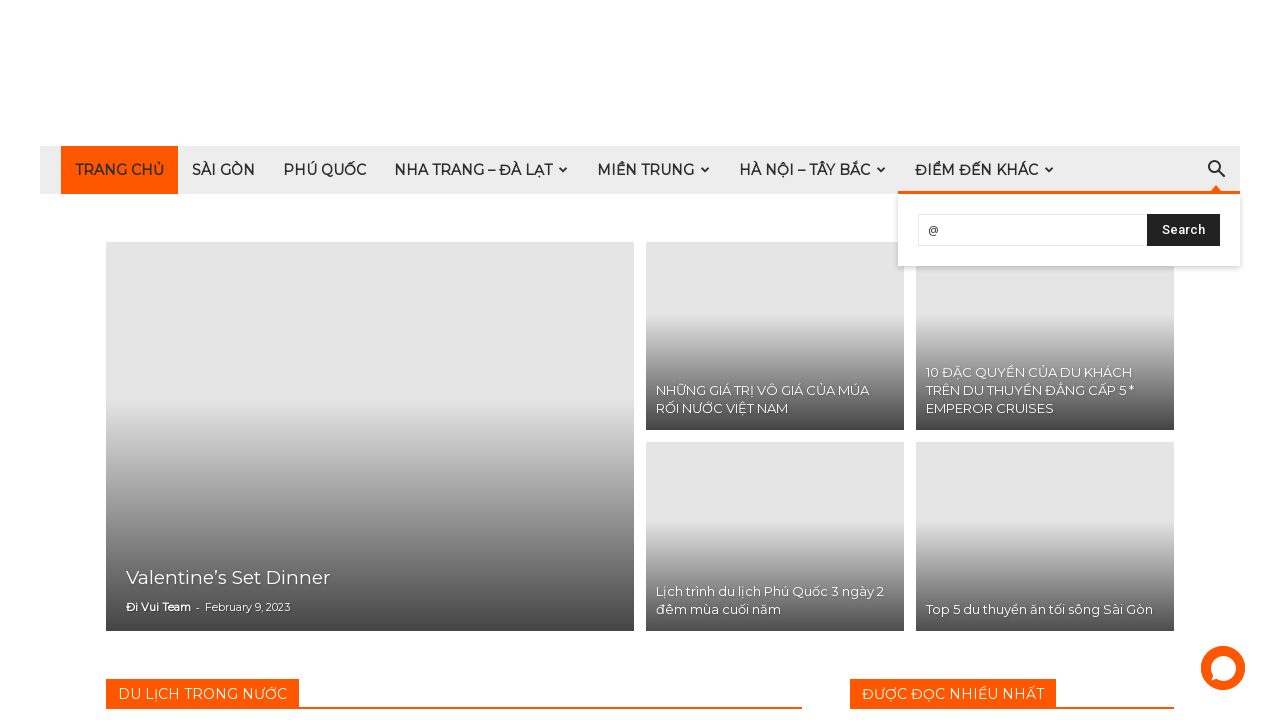

Waited 1 second after entering search term
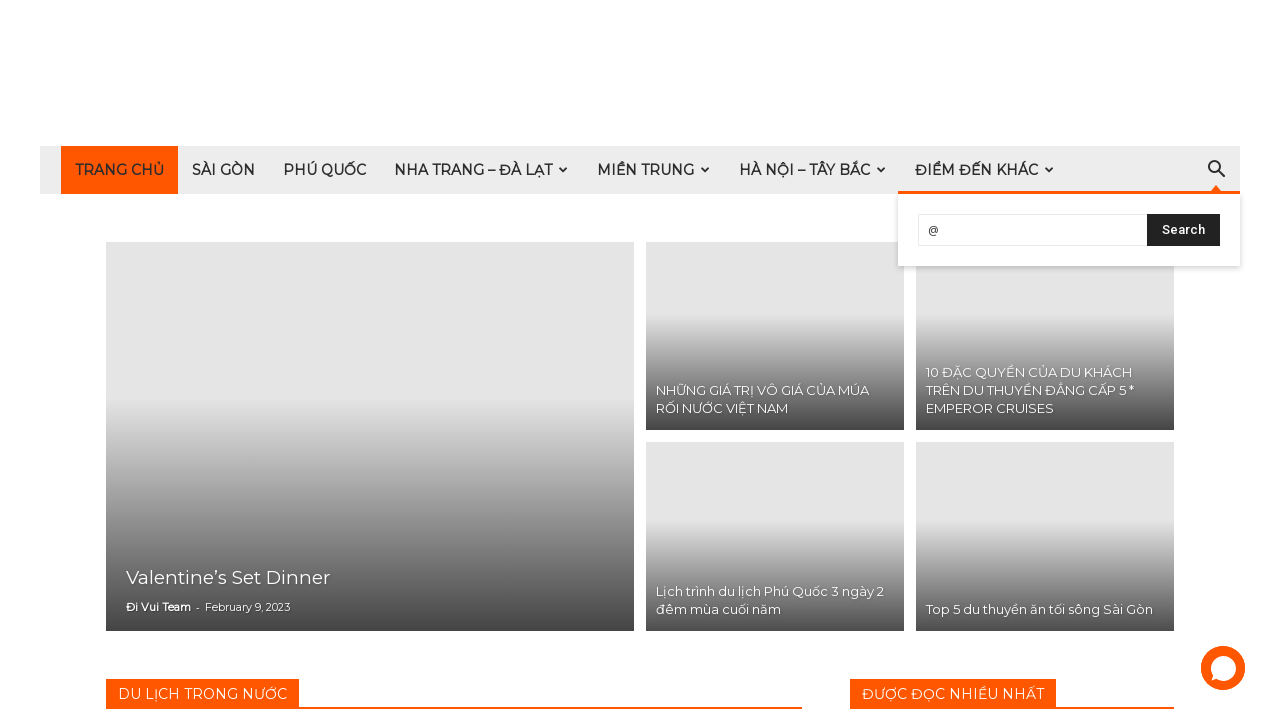

Clicked search button to execute search at (1184, 230) on #td-header-search-top
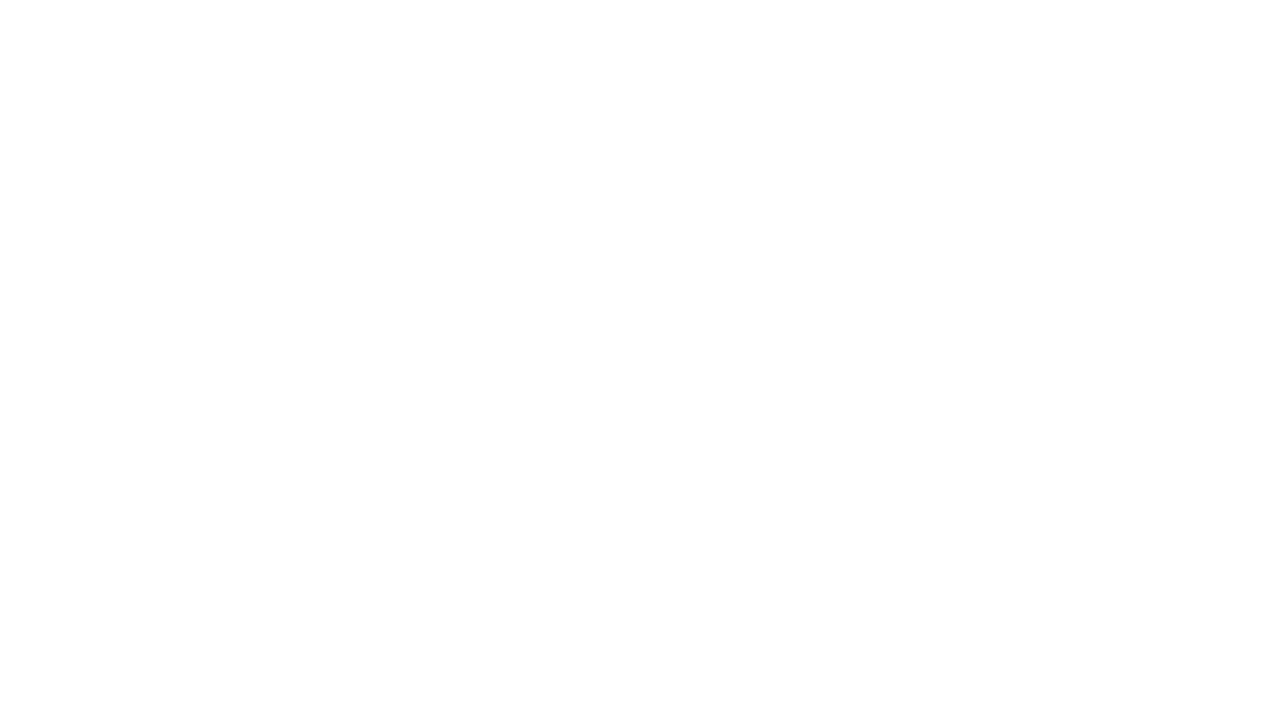

Blog posts with '@' search results loaded successfully
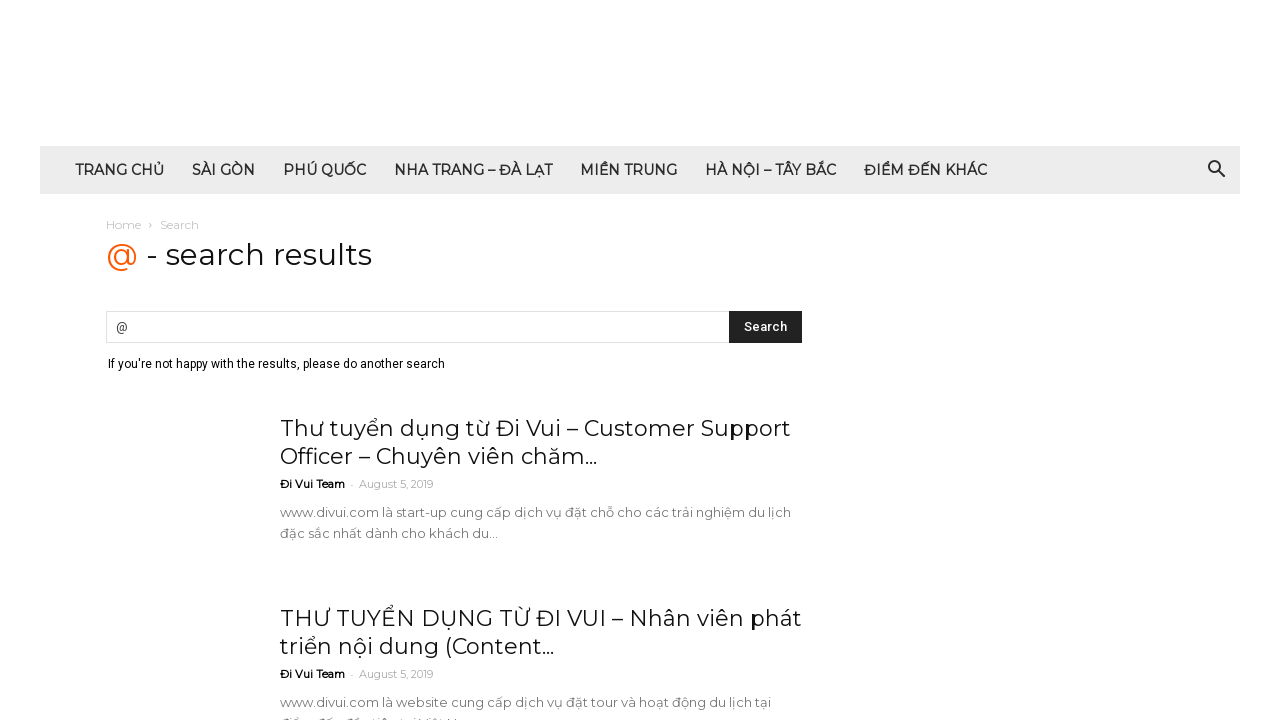

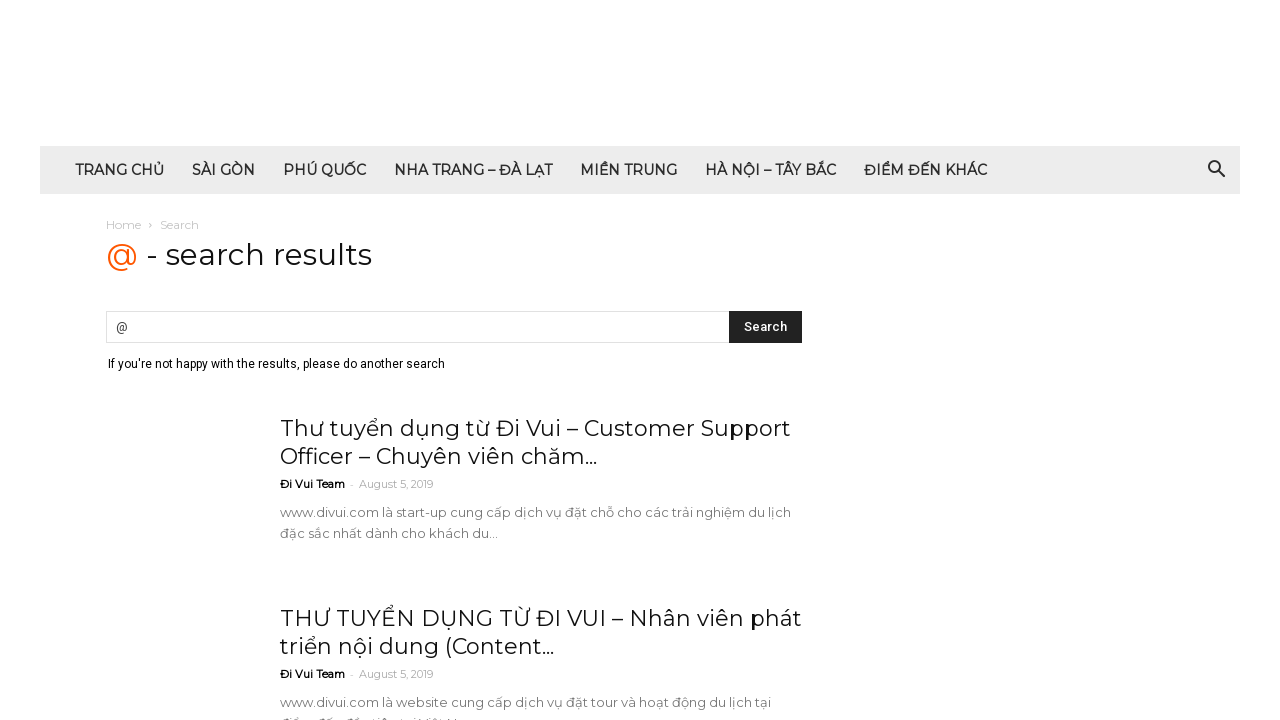